Navigates to W3Schools HTML tables tutorial page and verifies that the example table with customer data is displayed and contains rows.

Starting URL: https://www.w3schools.com/html/html_tables.asp

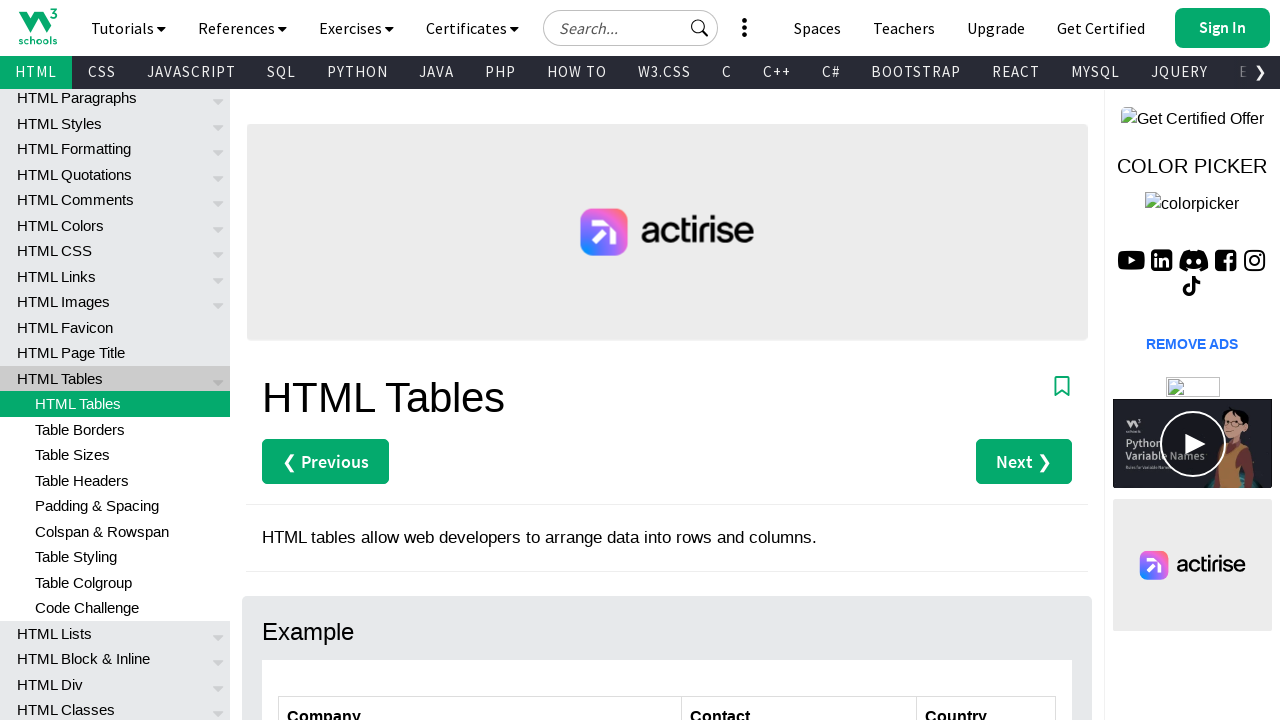

Navigated to W3Schools HTML tables tutorial page
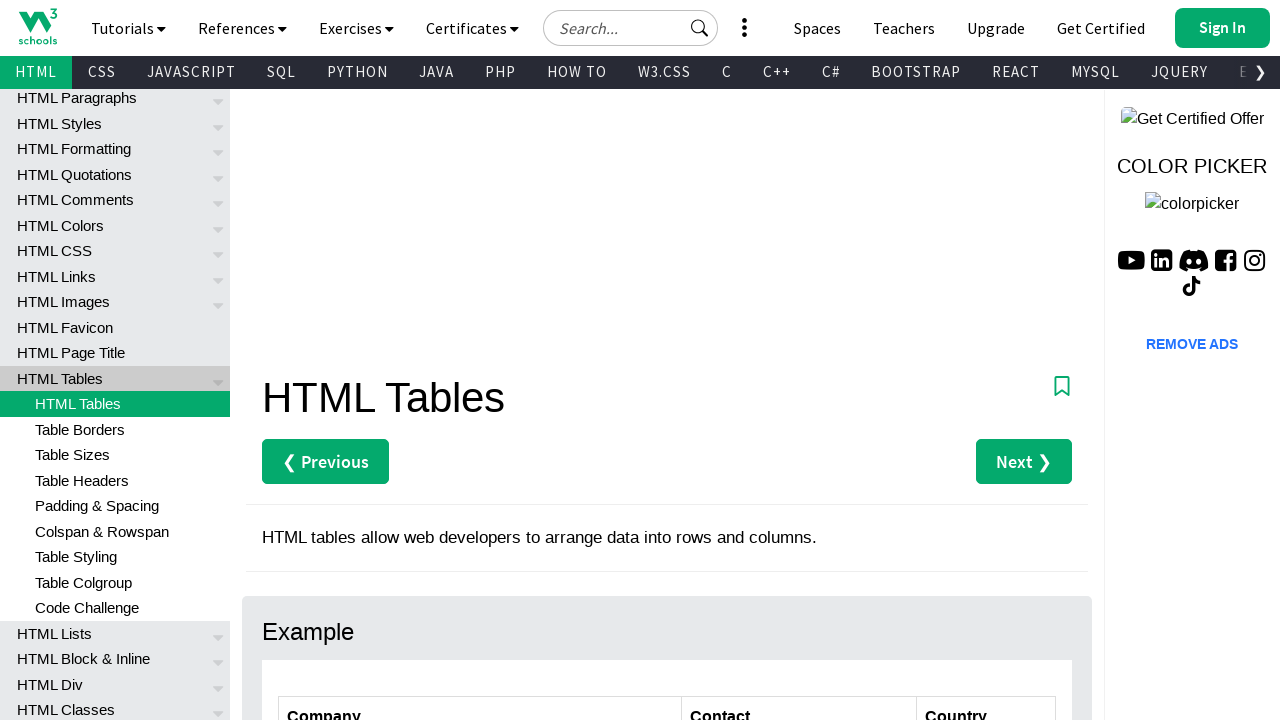

Customers table became visible
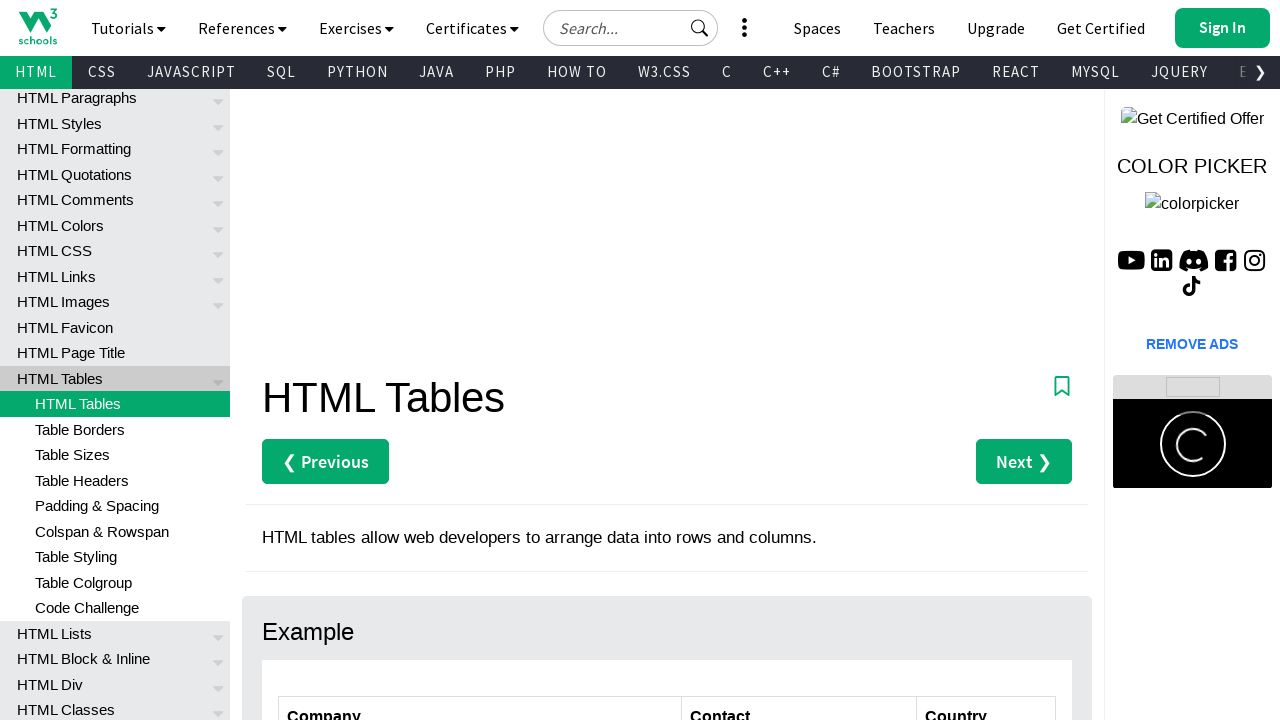

Table header row is displayed
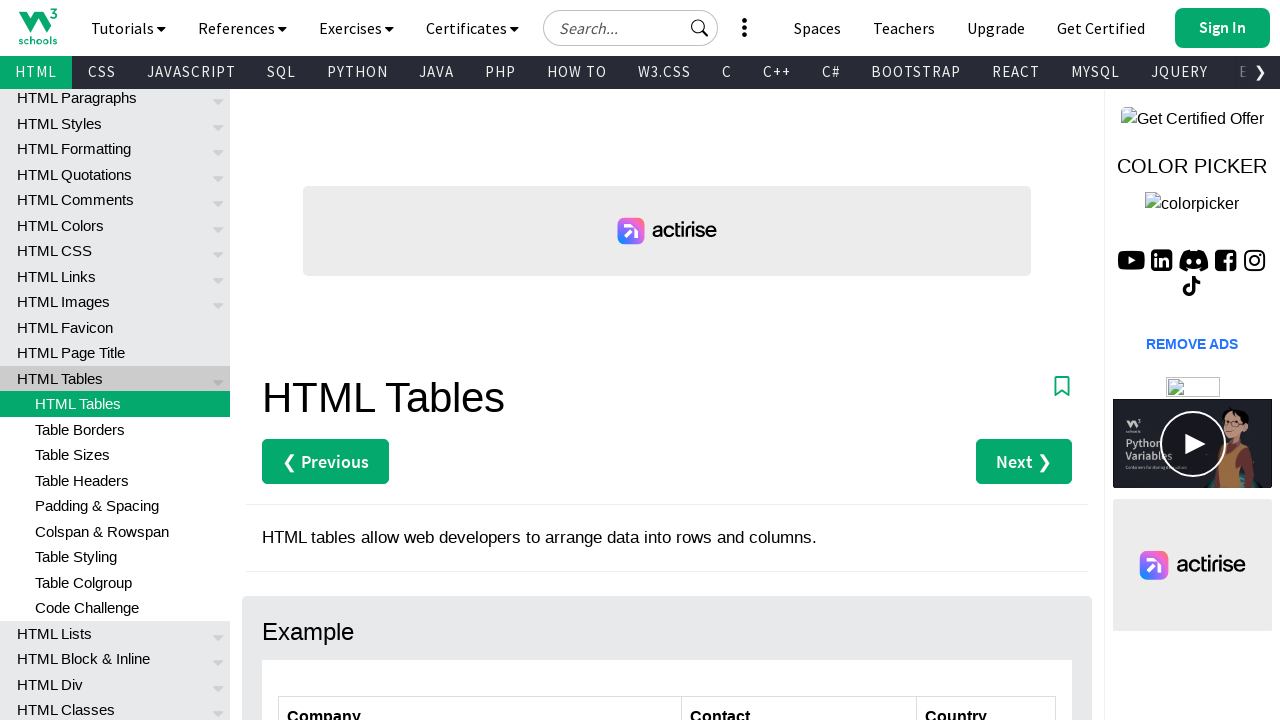

Table contains customer data rows
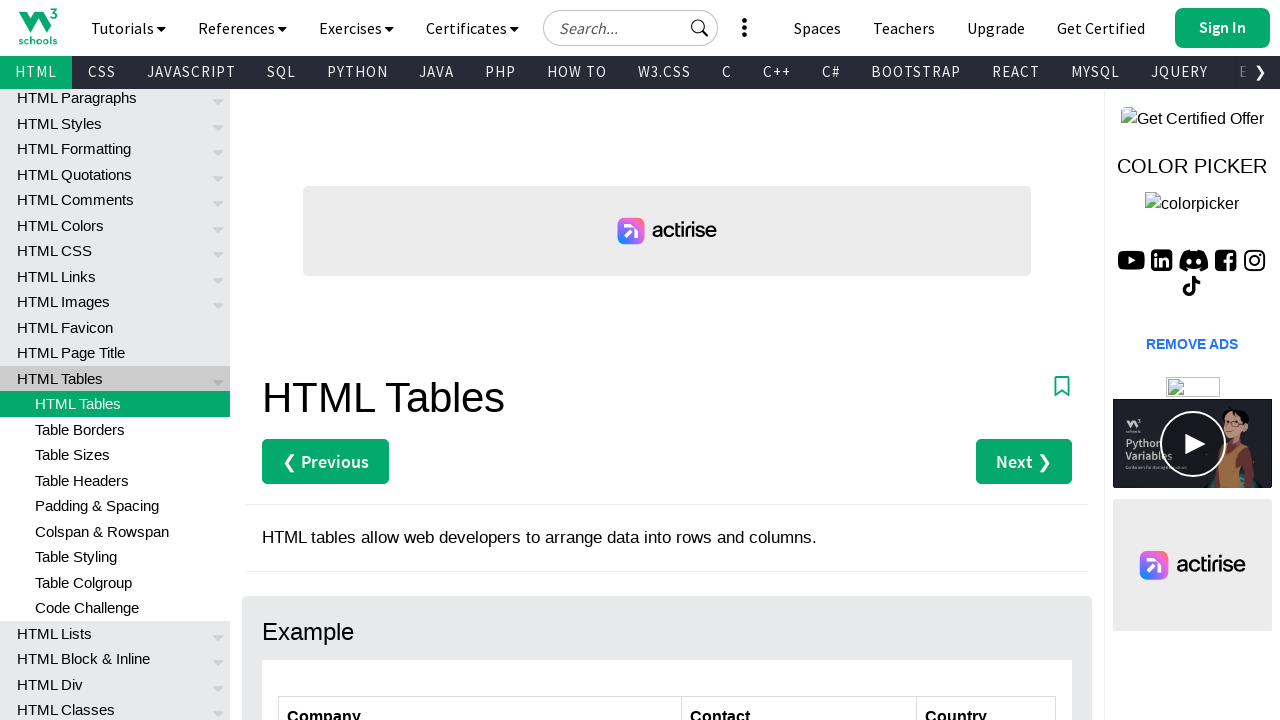

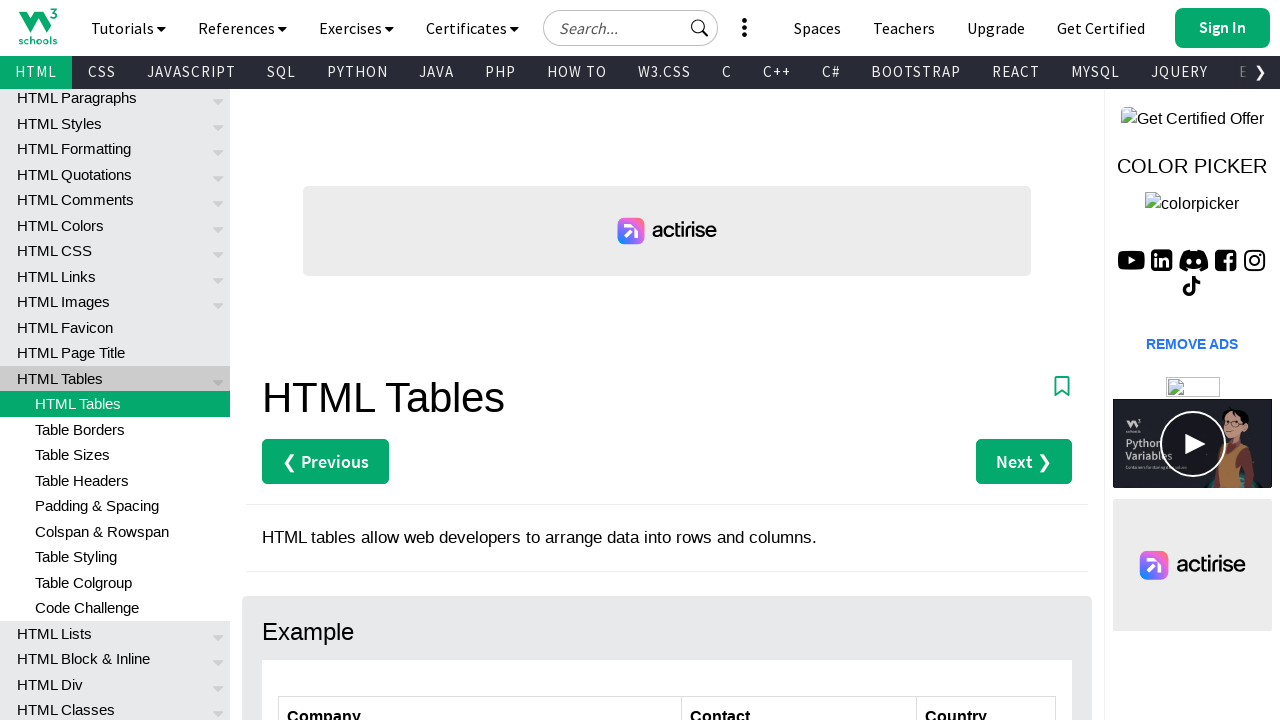